Tests opening a new tab by clicking a button and handling multiple browser windows

Starting URL: https://formy-project.herokuapp.com/switch-window

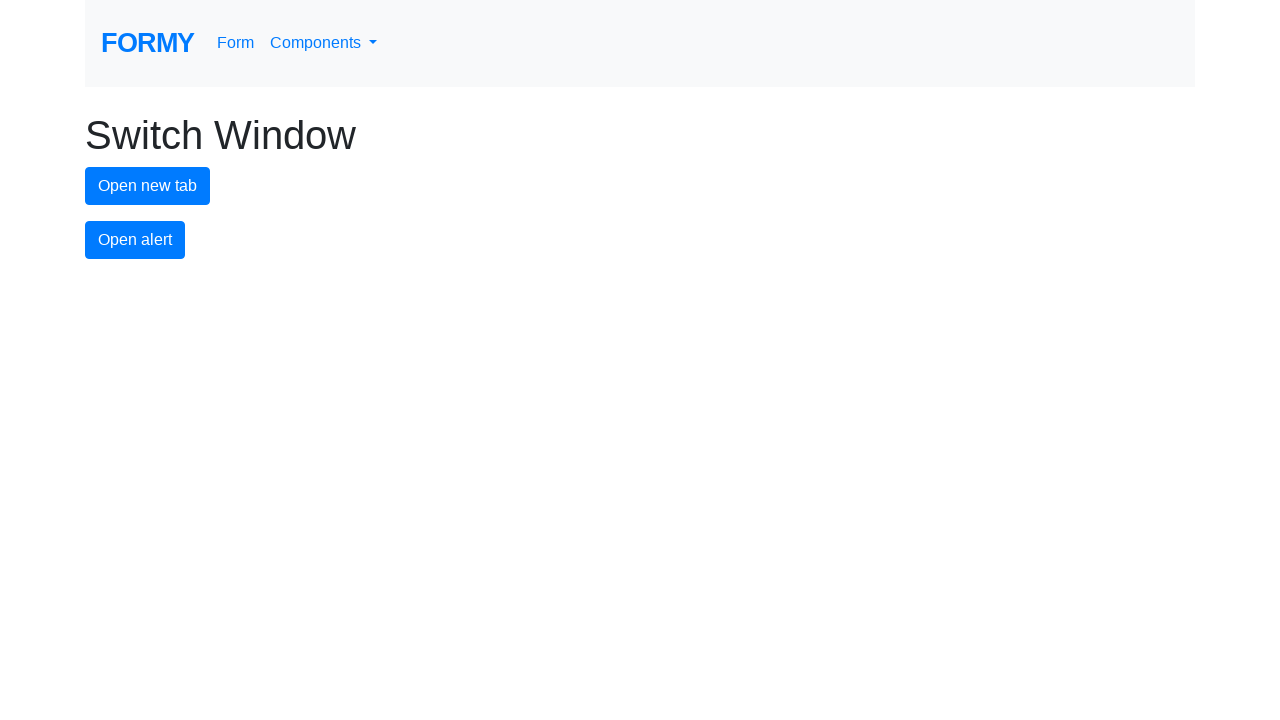

Clicked button to open new tab at (148, 186) on #new-tab-button
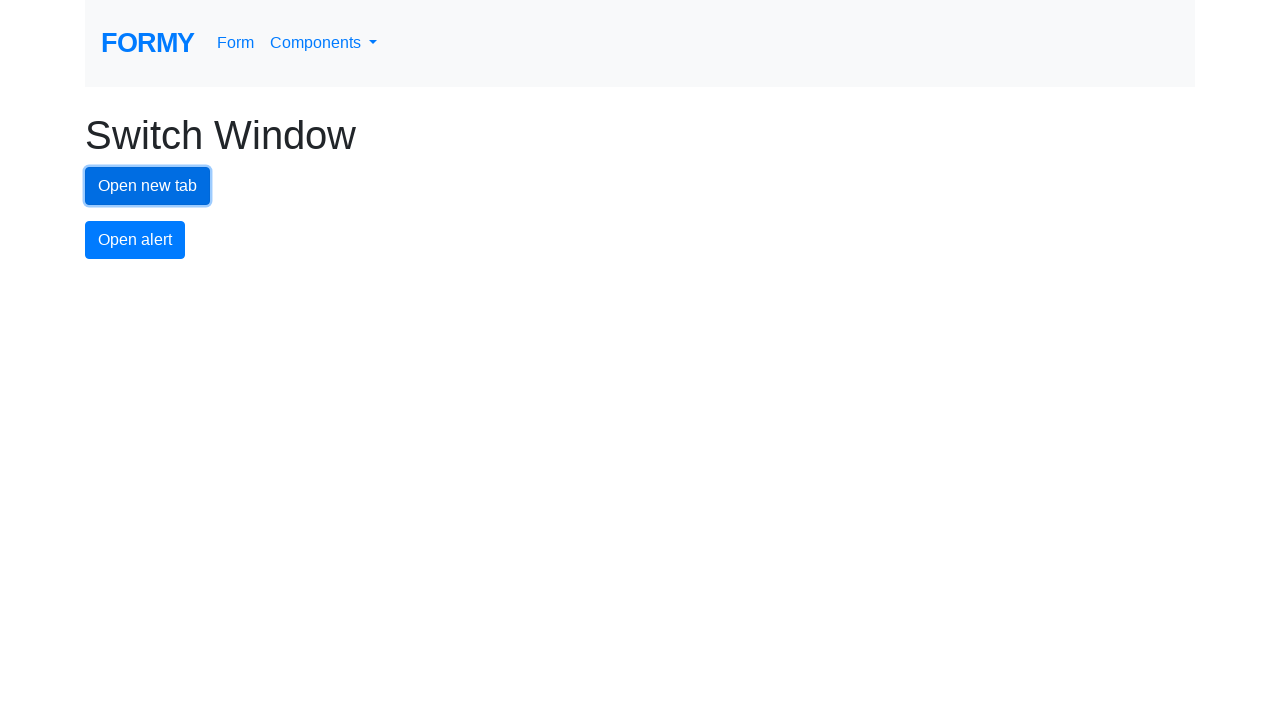

Captured new page/window reference
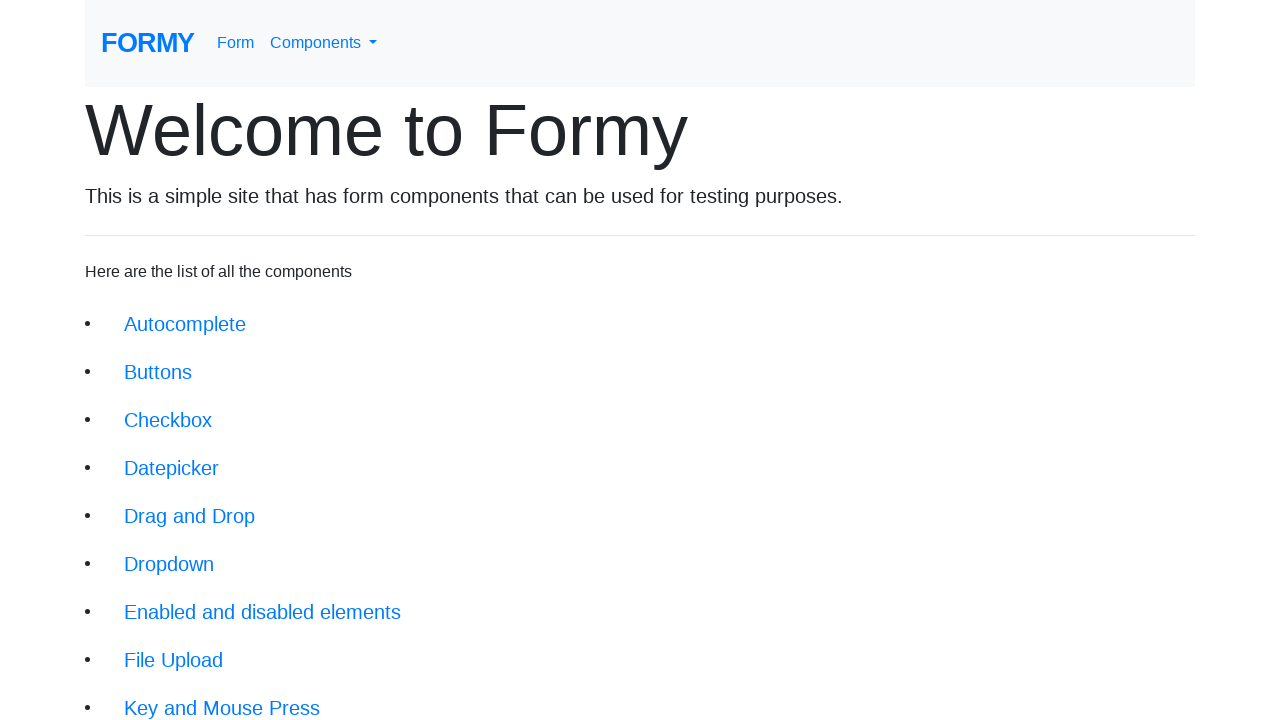

New page finished loading
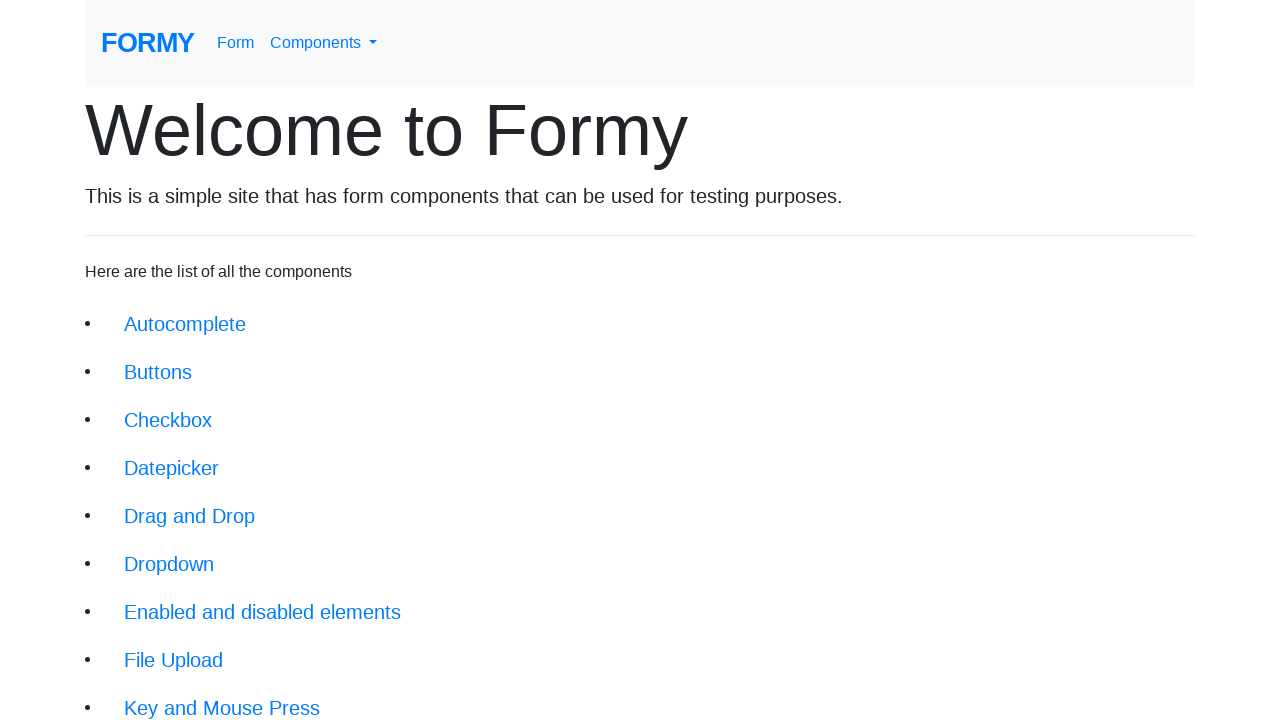

Switched back to original page by bringing it to front
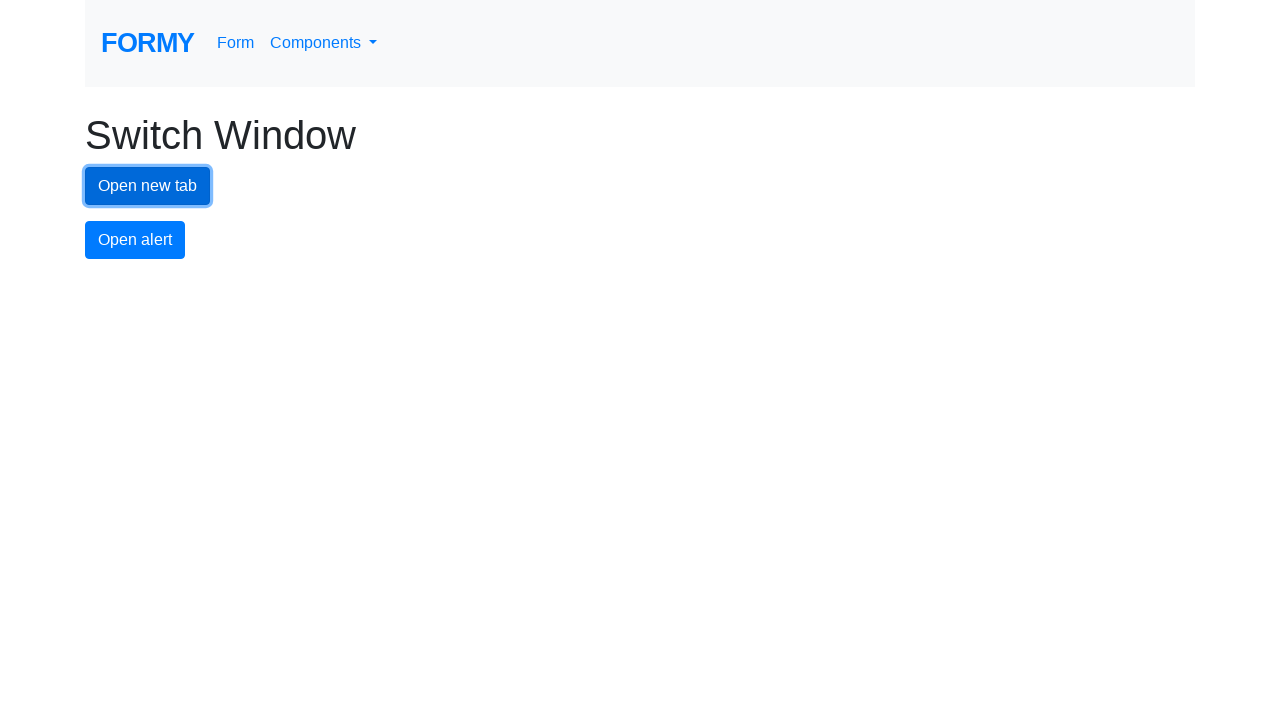

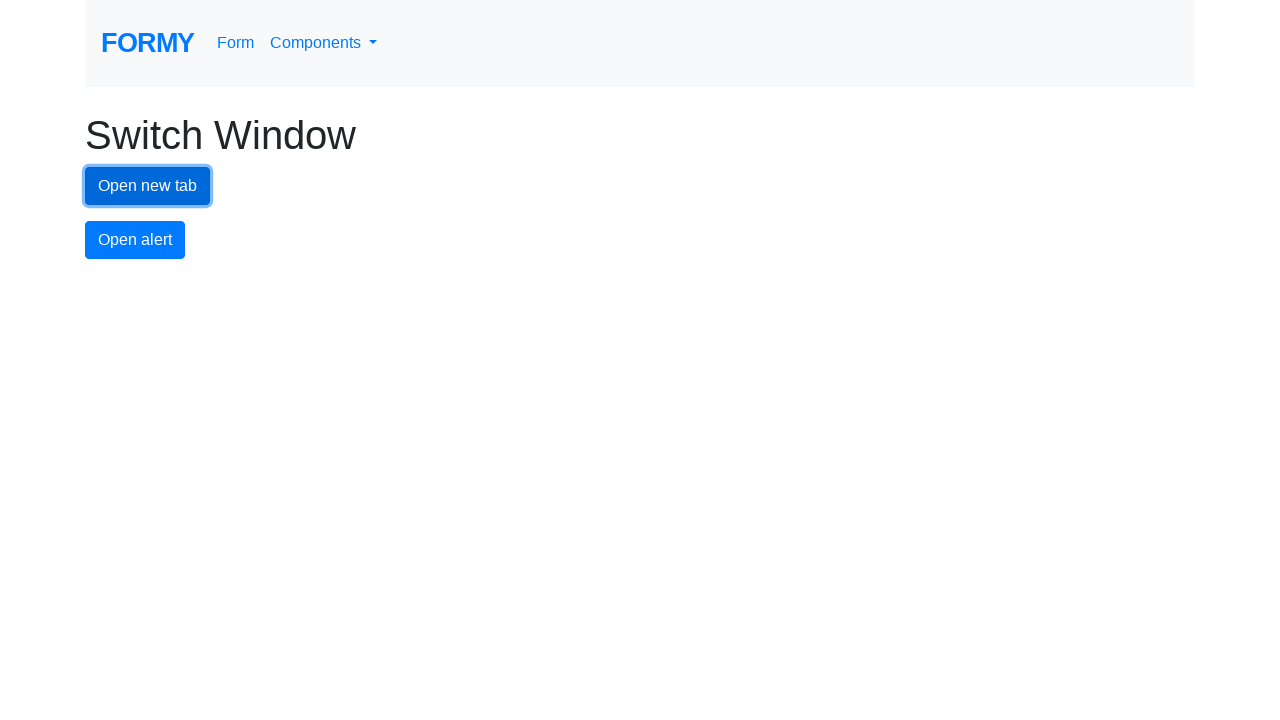